Navigates to the my-account page and checks the "Remember me" checkbox, then verifies it is selected

Starting URL: http://cms.demo.katalon.com/my-account/

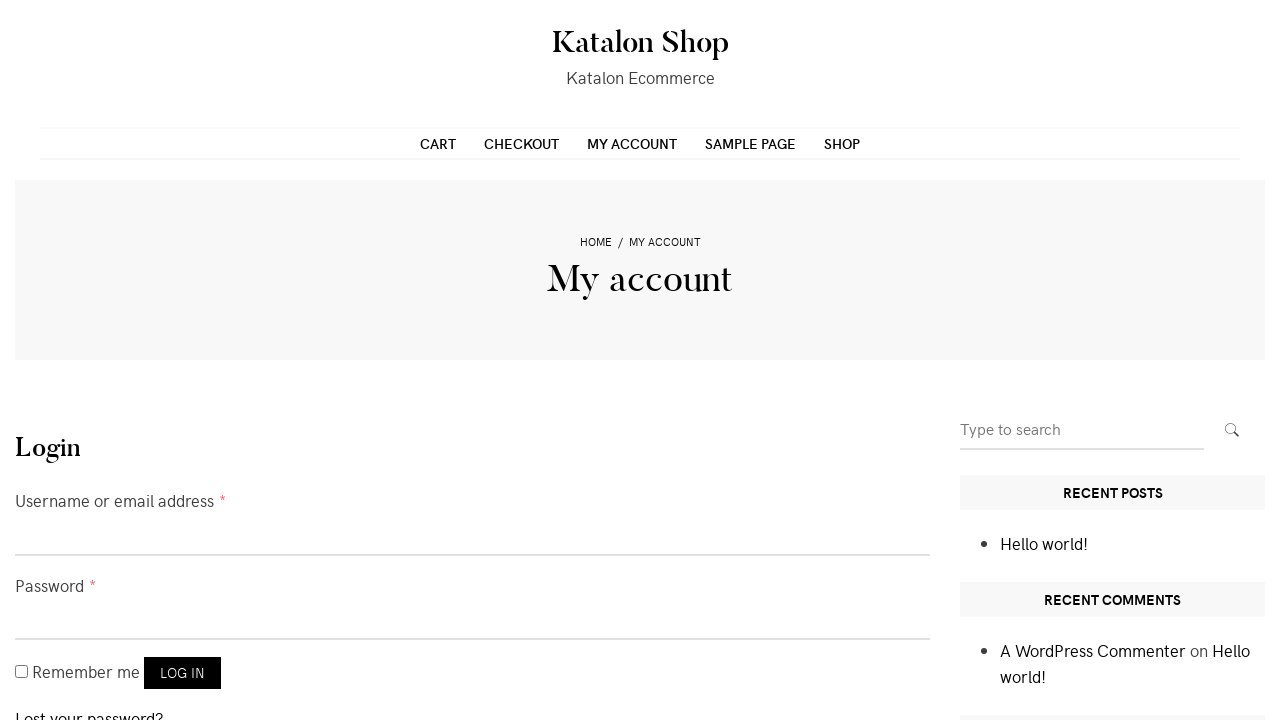

Clicked the 'Remember me' checkbox at (22, 672) on #rememberme
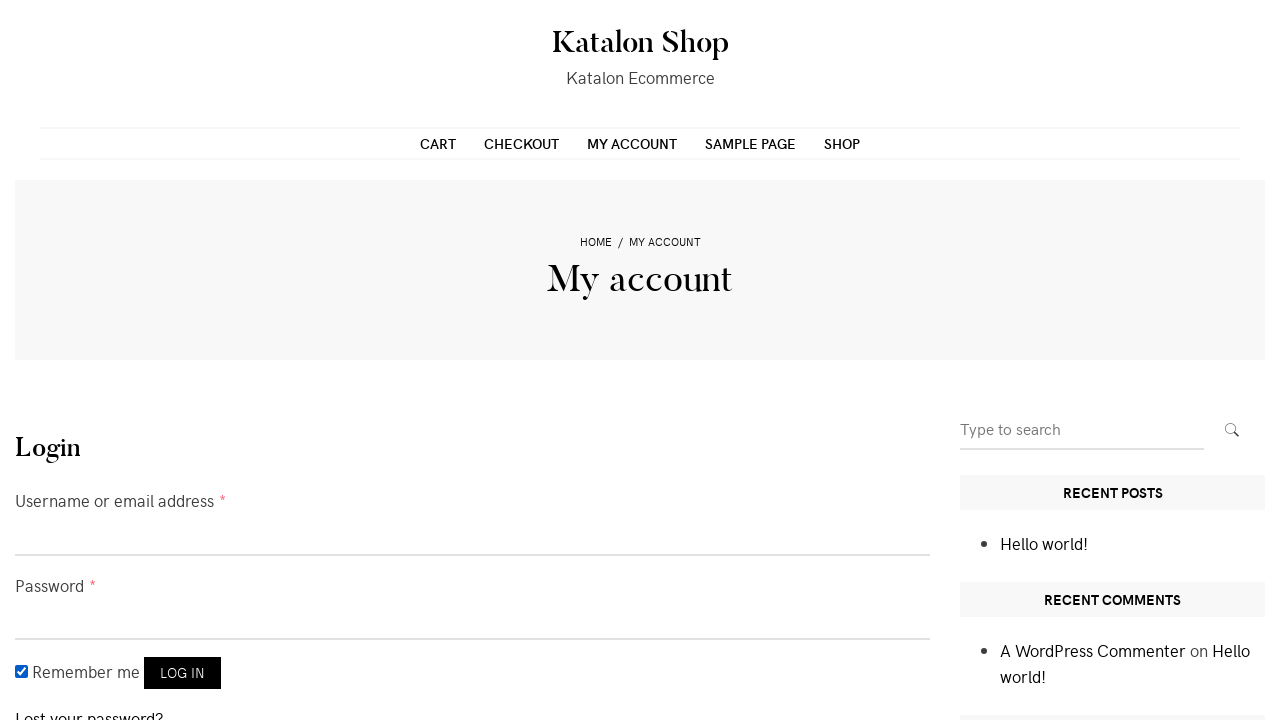

Checked if 'Remember me' checkbox is selected
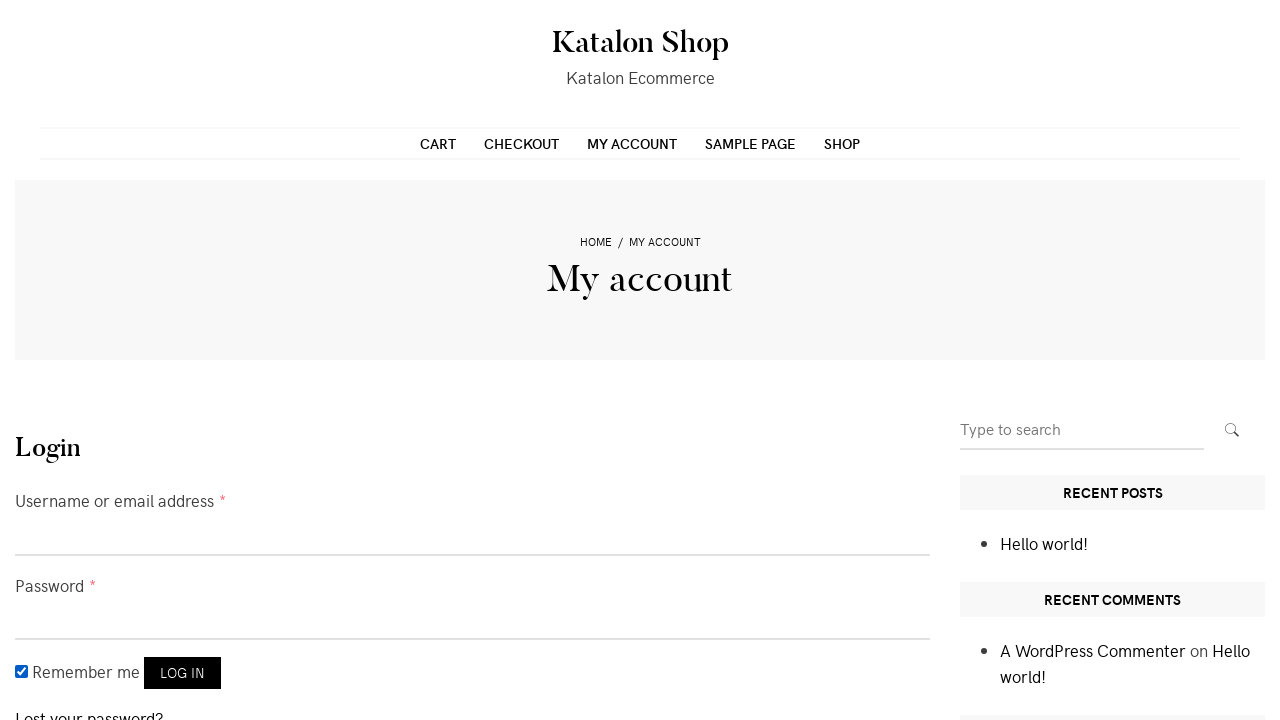

Verified: 'Remember me' checkbox is selected
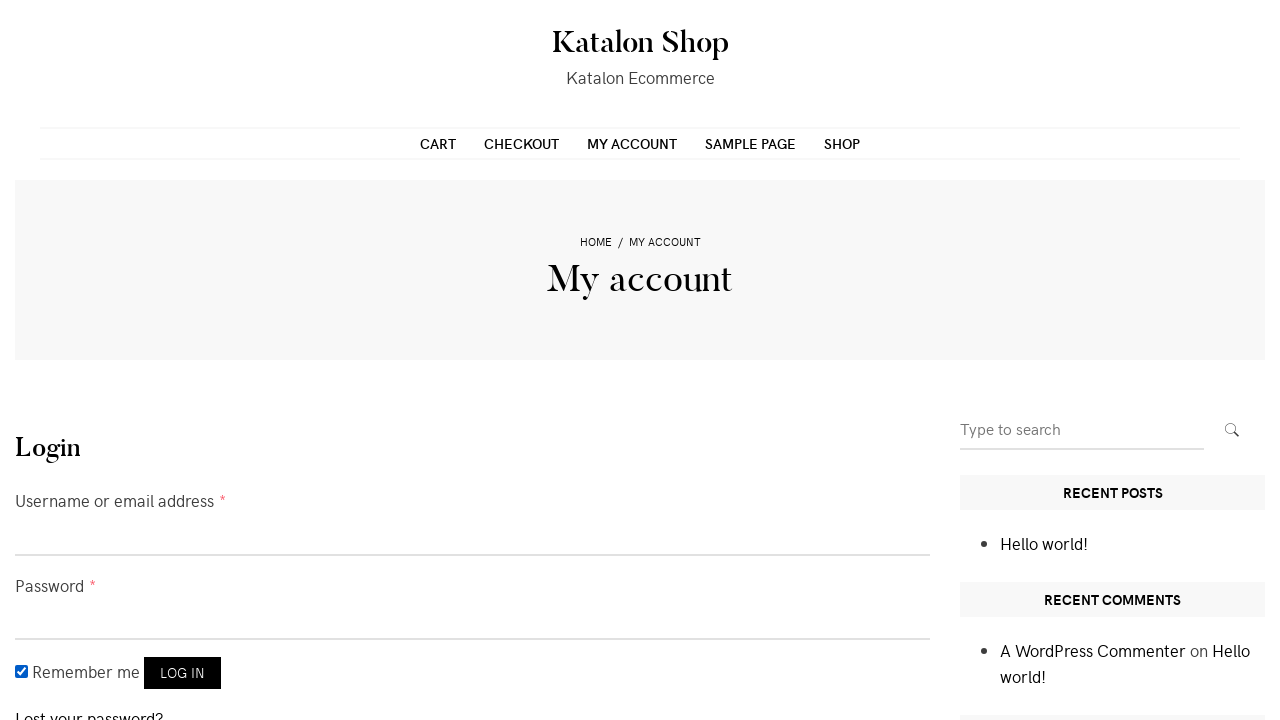

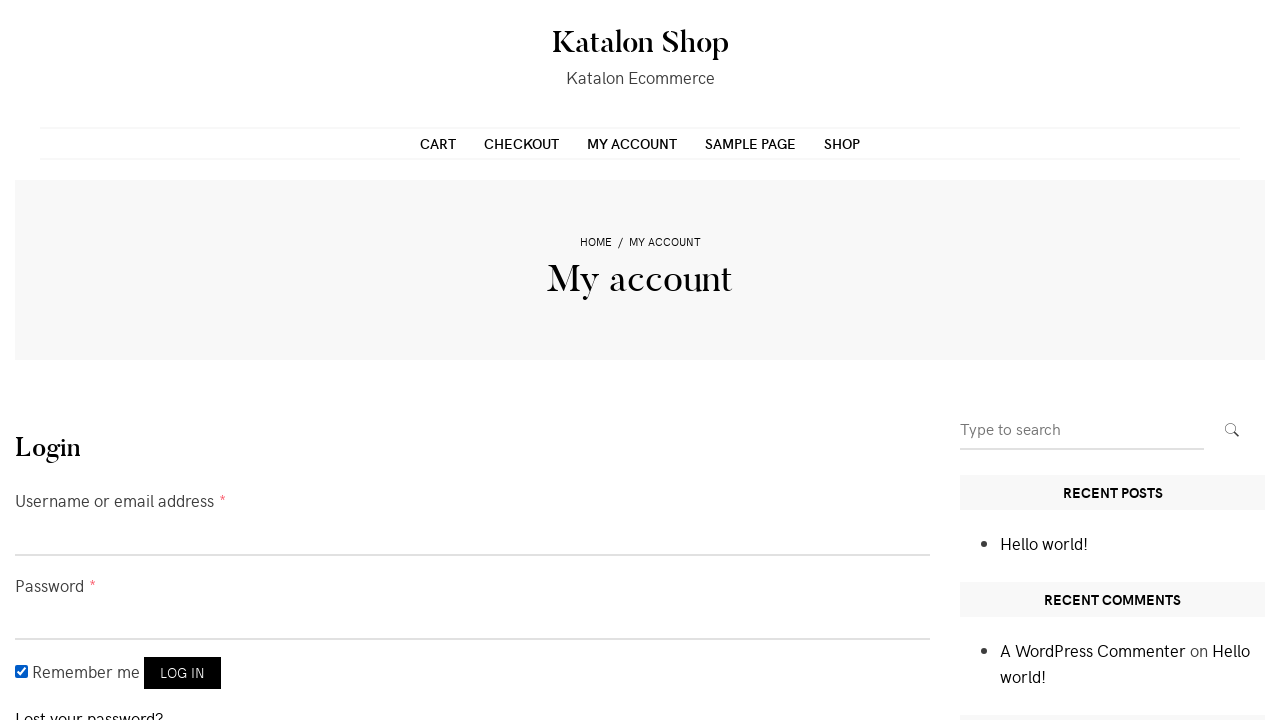